Tests the selectable UI component by clicking on each selectable item in the list

Starting URL: https://demoqa.com/selectable/

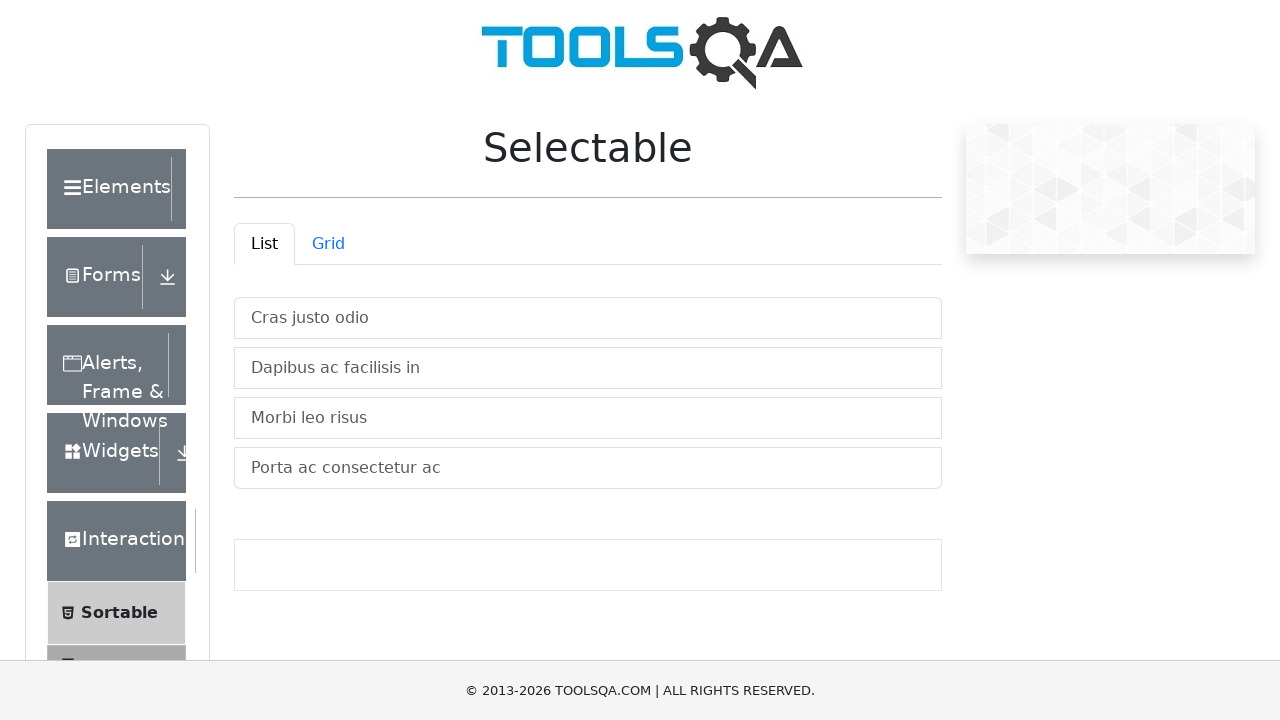

Navigated to selectable component demo page
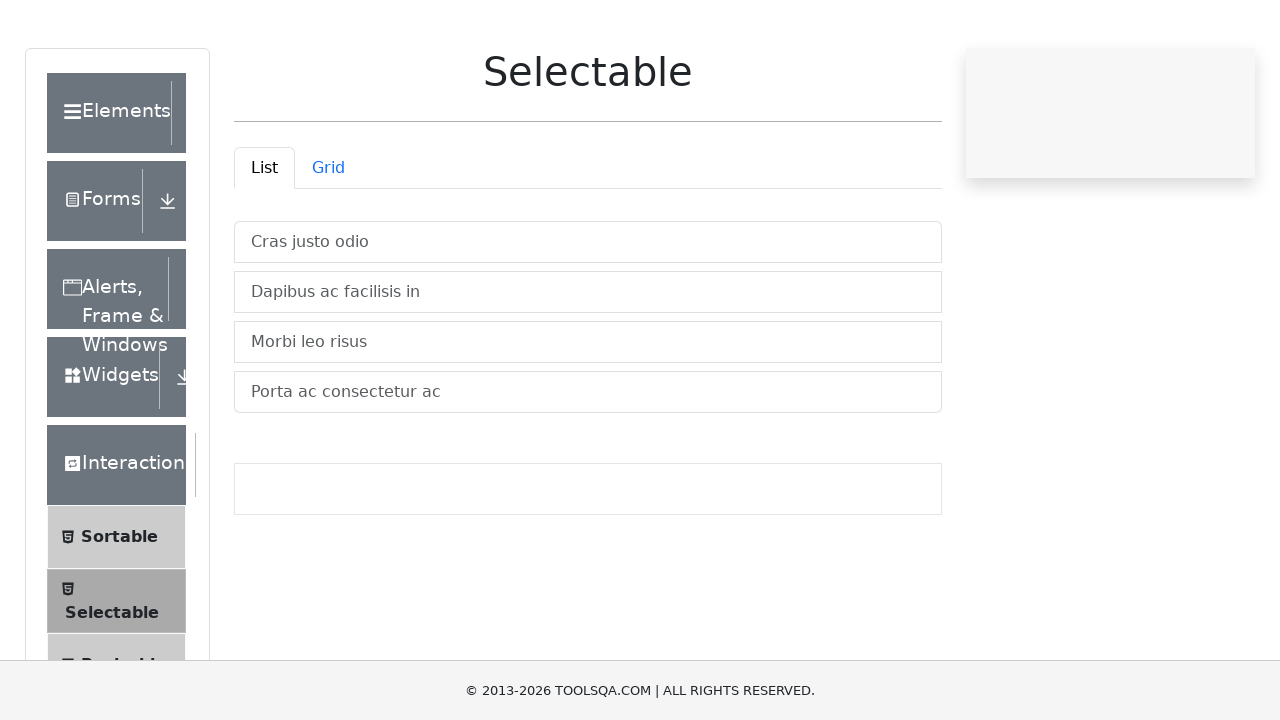

Located all selectable items on the page
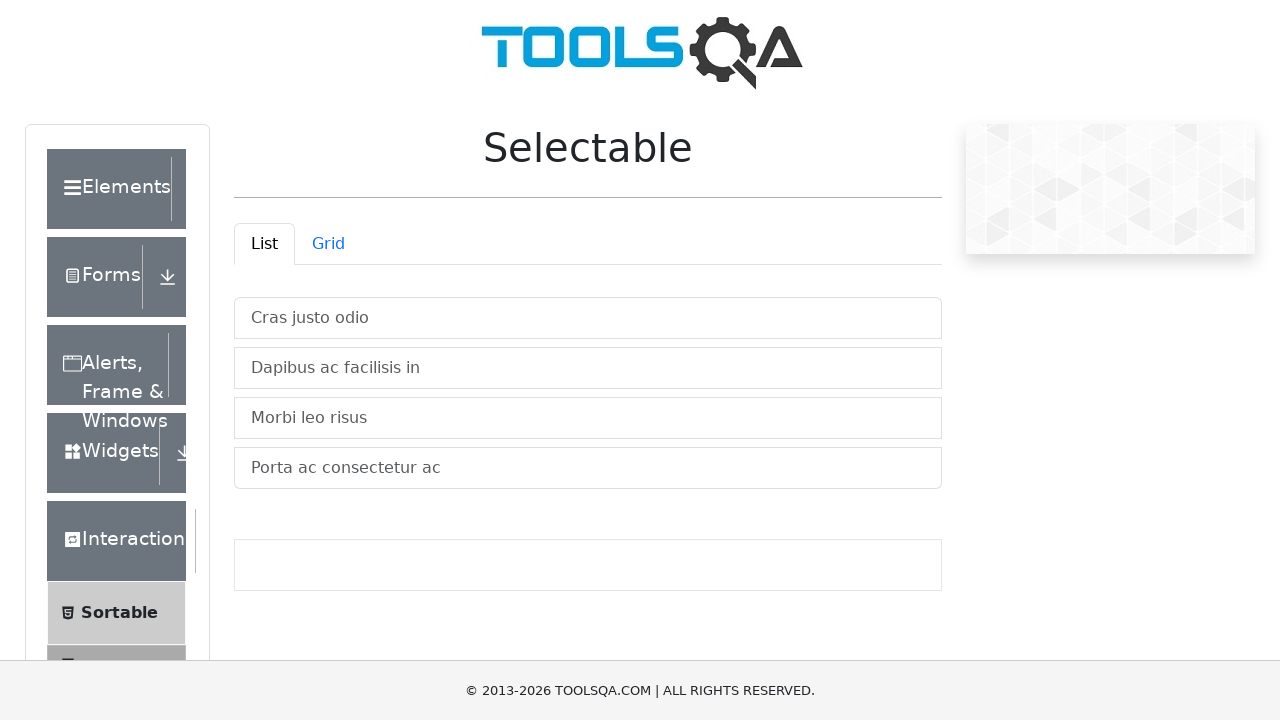

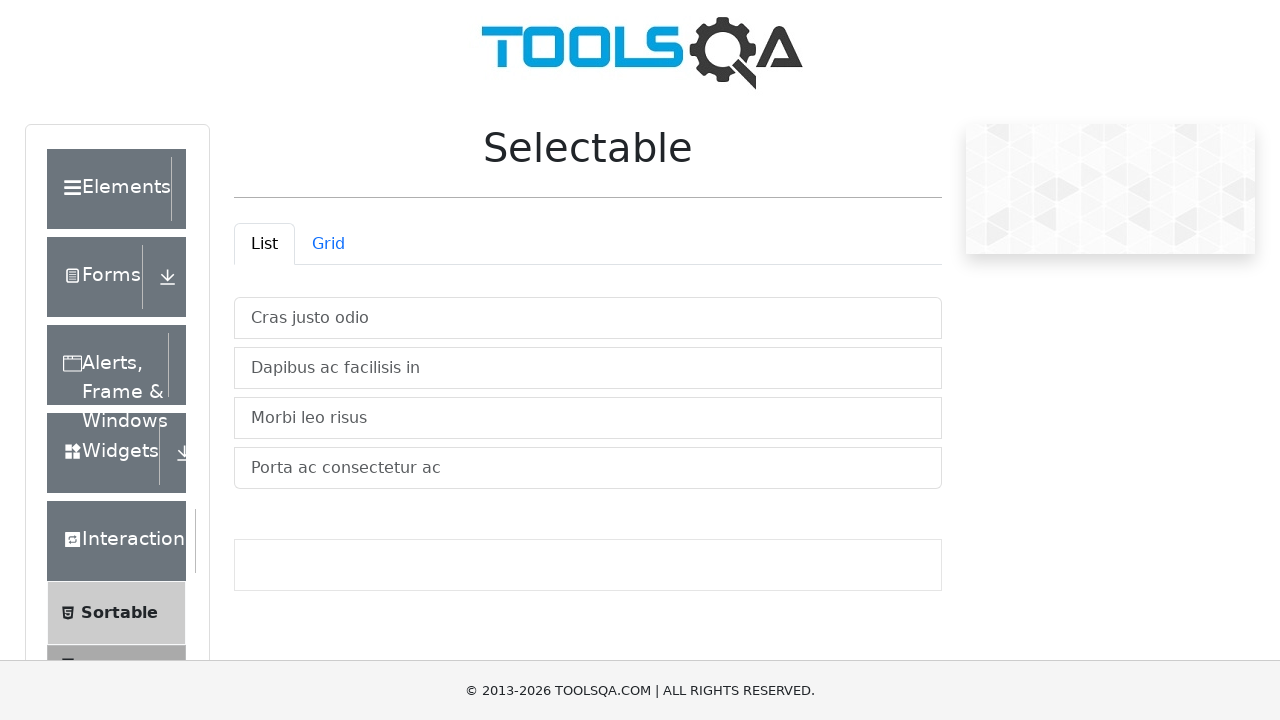